Tests jQuery UI selectable widget by selecting multiple items in a list using Ctrl+click to select non-adjacent items (first and third items)

Starting URL: https://jqueryui.com/selectable/

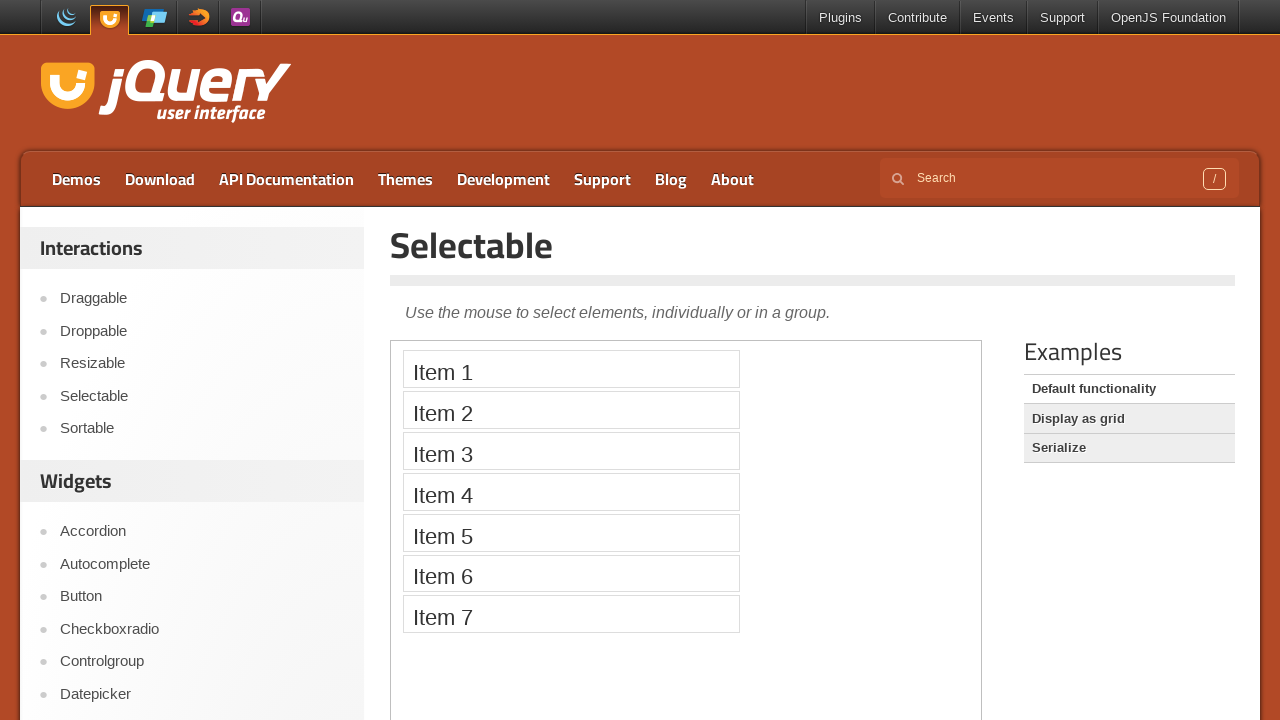

Located iframe containing the selectable demo
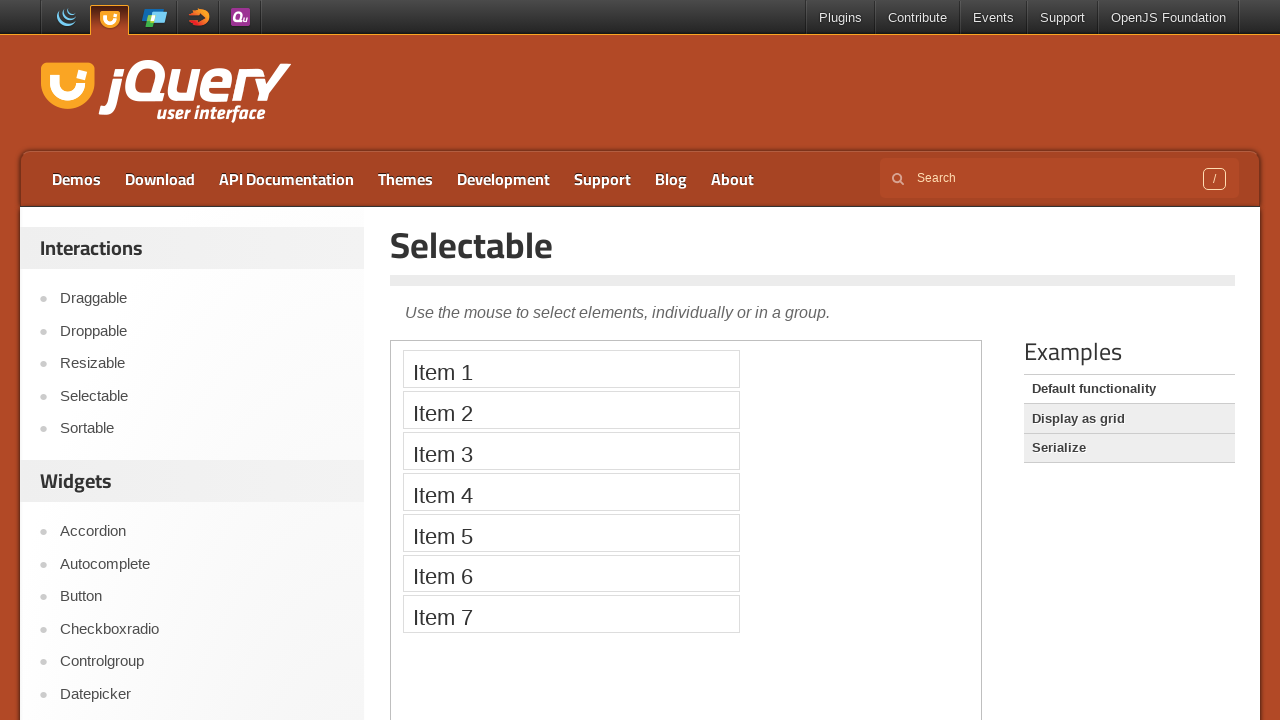

Waited for selectable list to be visible
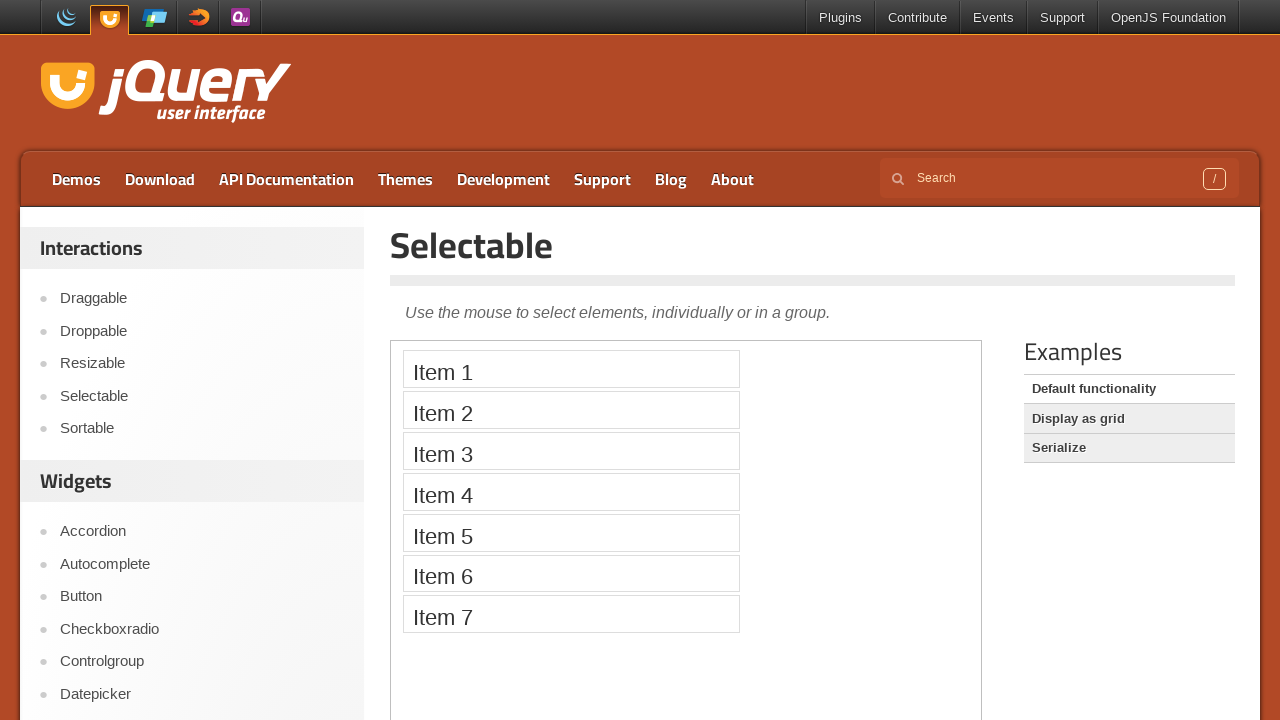

Located all list items in selectable list
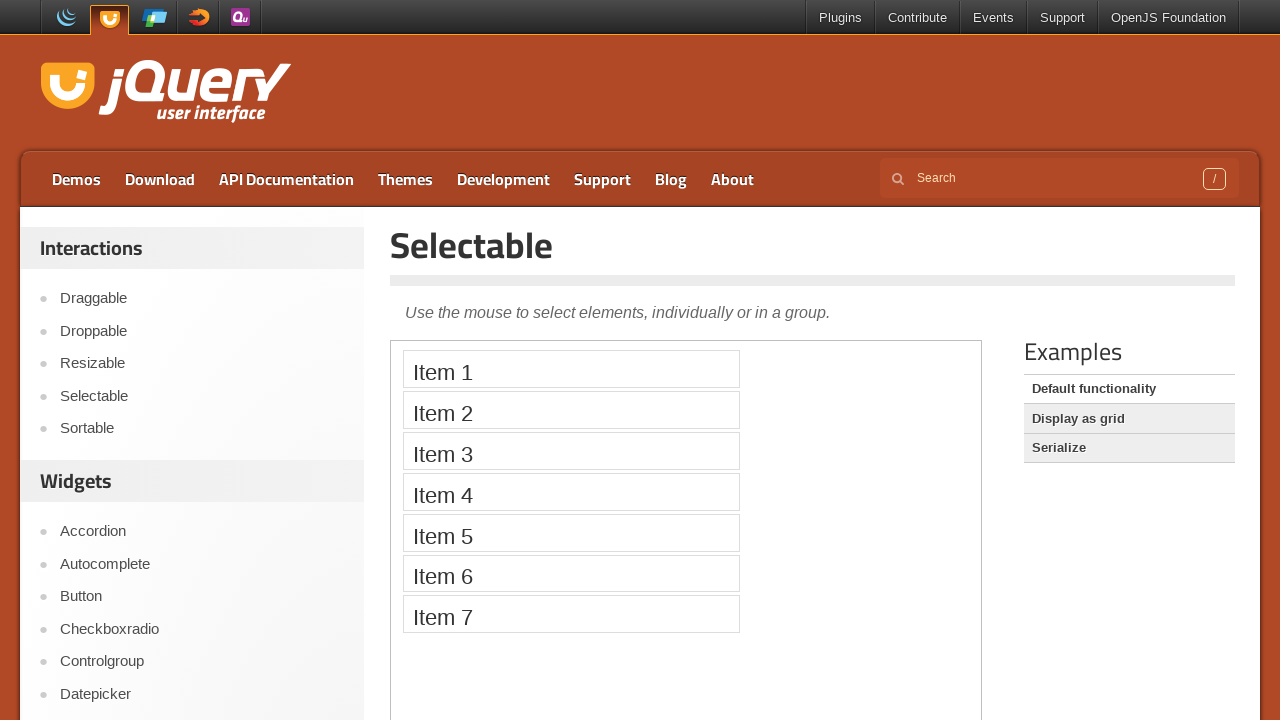

Selected first item with Ctrl+click at (571, 369) on iframe >> nth=0 >> internal:control=enter-frame >> #selectable li >> nth=0
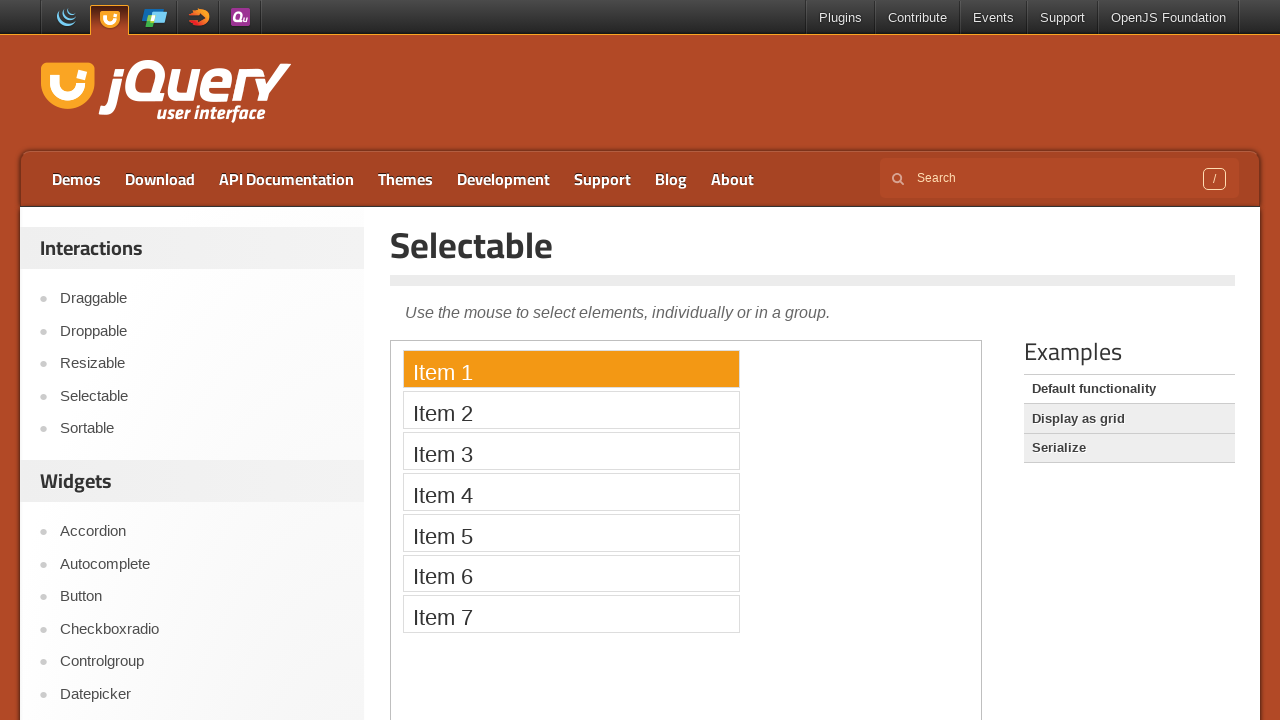

Selected third item with Ctrl+click to multi-select non-adjacent items at (571, 451) on iframe >> nth=0 >> internal:control=enter-frame >> #selectable li >> nth=2
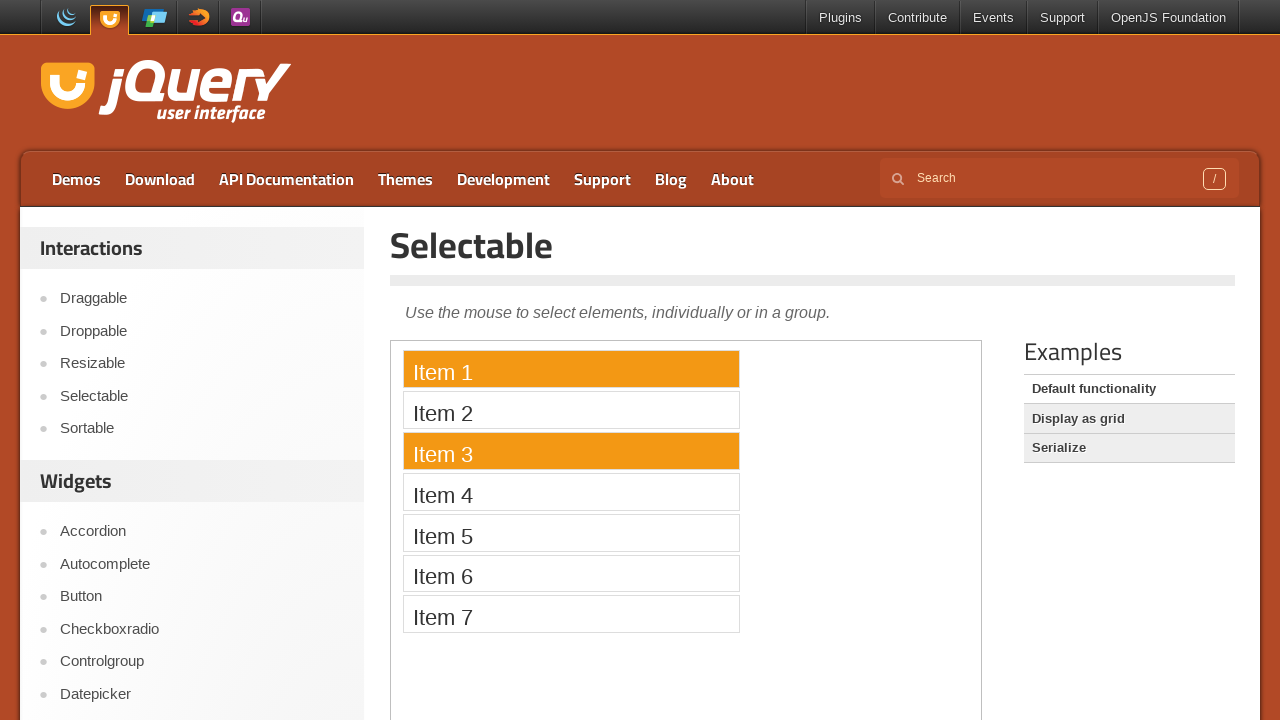

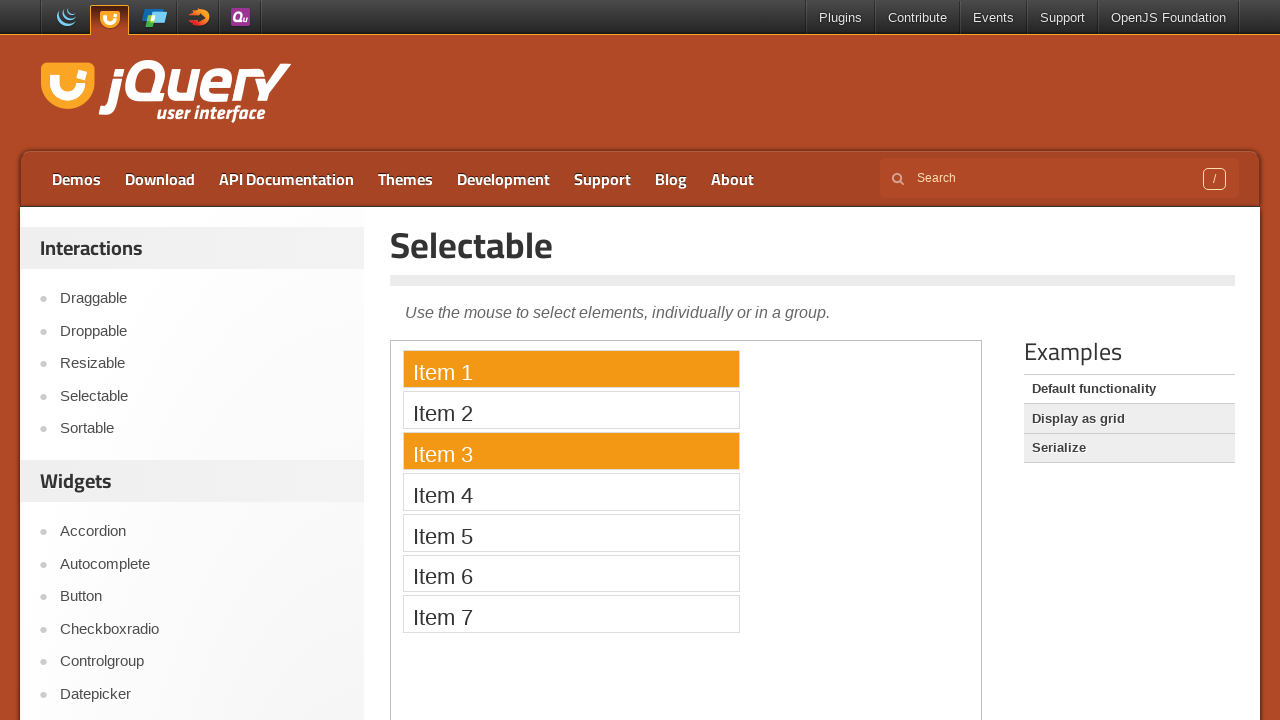